Tests that pressing Escape cancels editing and reverts to original text

Starting URL: https://demo.playwright.dev/todomvc

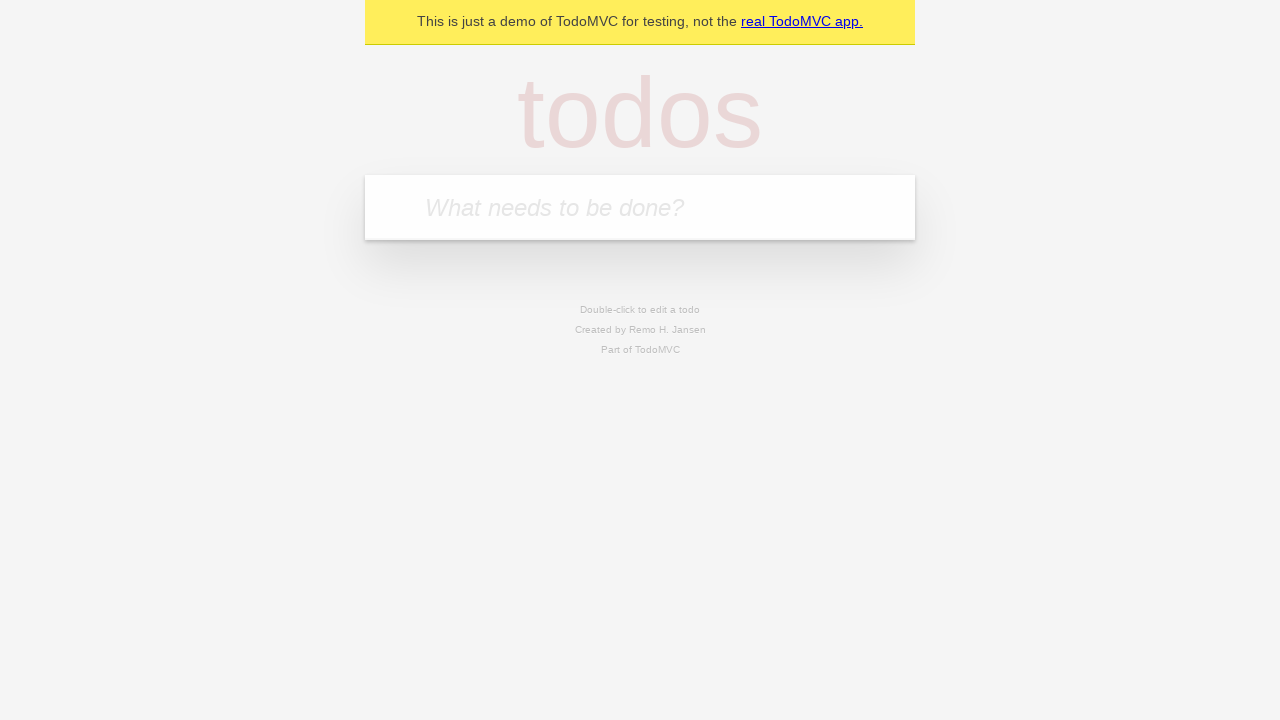

Filled todo input with 'buy some cheese' on internal:attr=[placeholder="What needs to be done?"i]
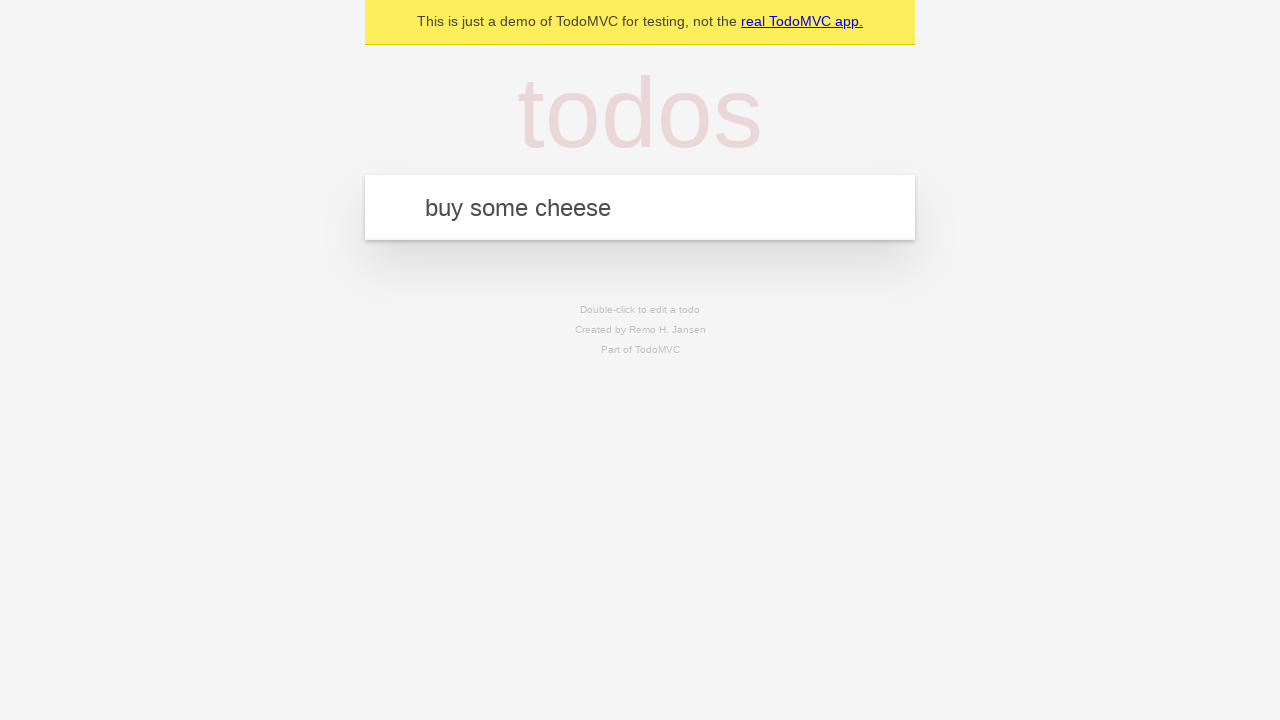

Pressed Enter to create first todo on internal:attr=[placeholder="What needs to be done?"i]
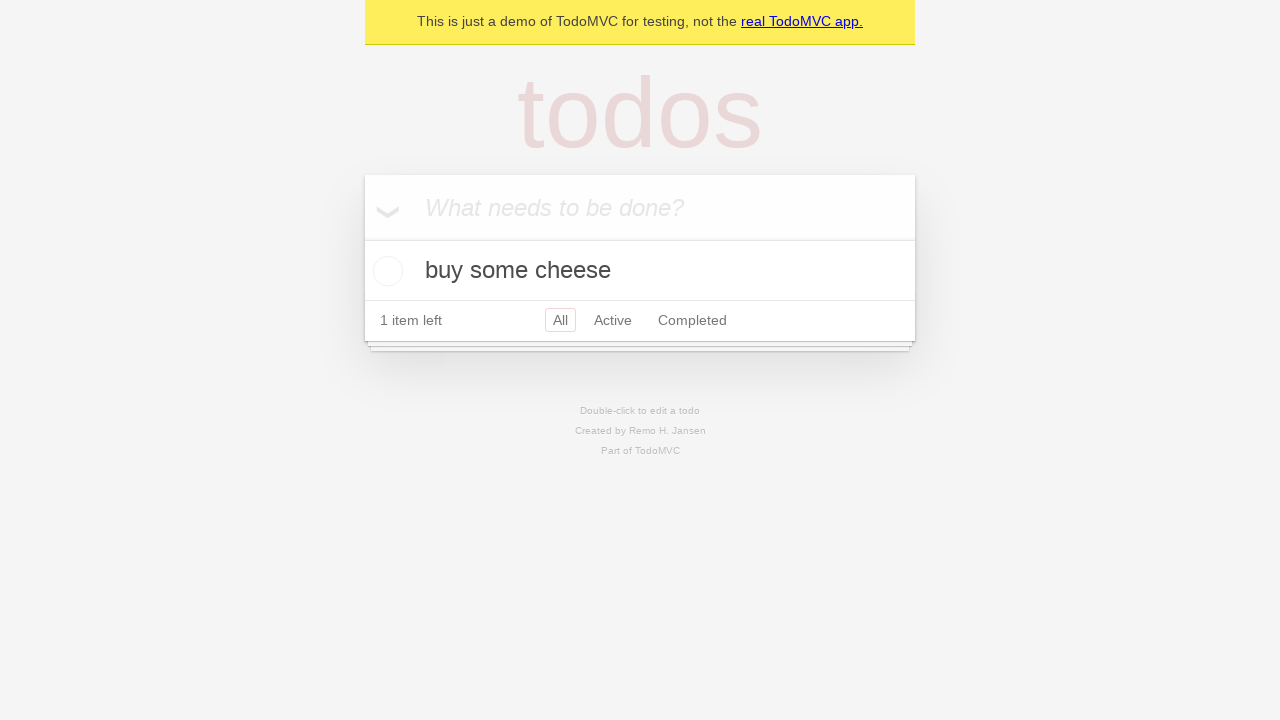

Filled todo input with 'feed the cat' on internal:attr=[placeholder="What needs to be done?"i]
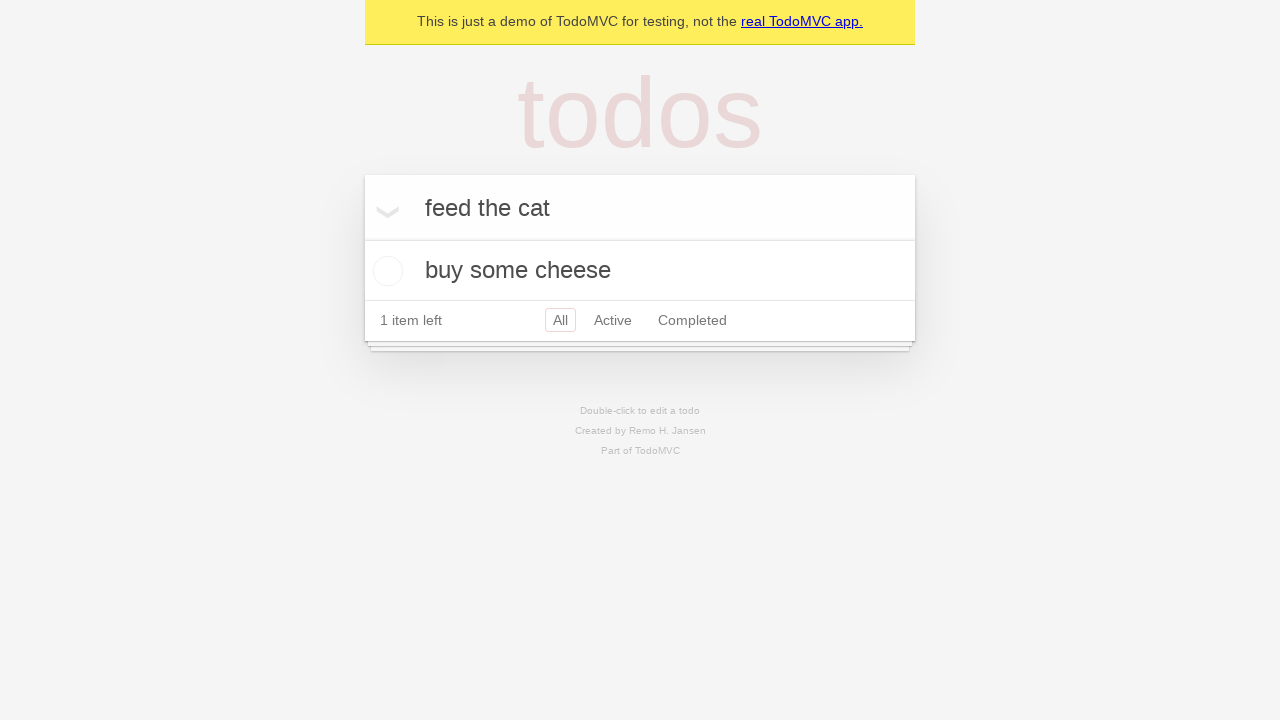

Pressed Enter to create second todo on internal:attr=[placeholder="What needs to be done?"i]
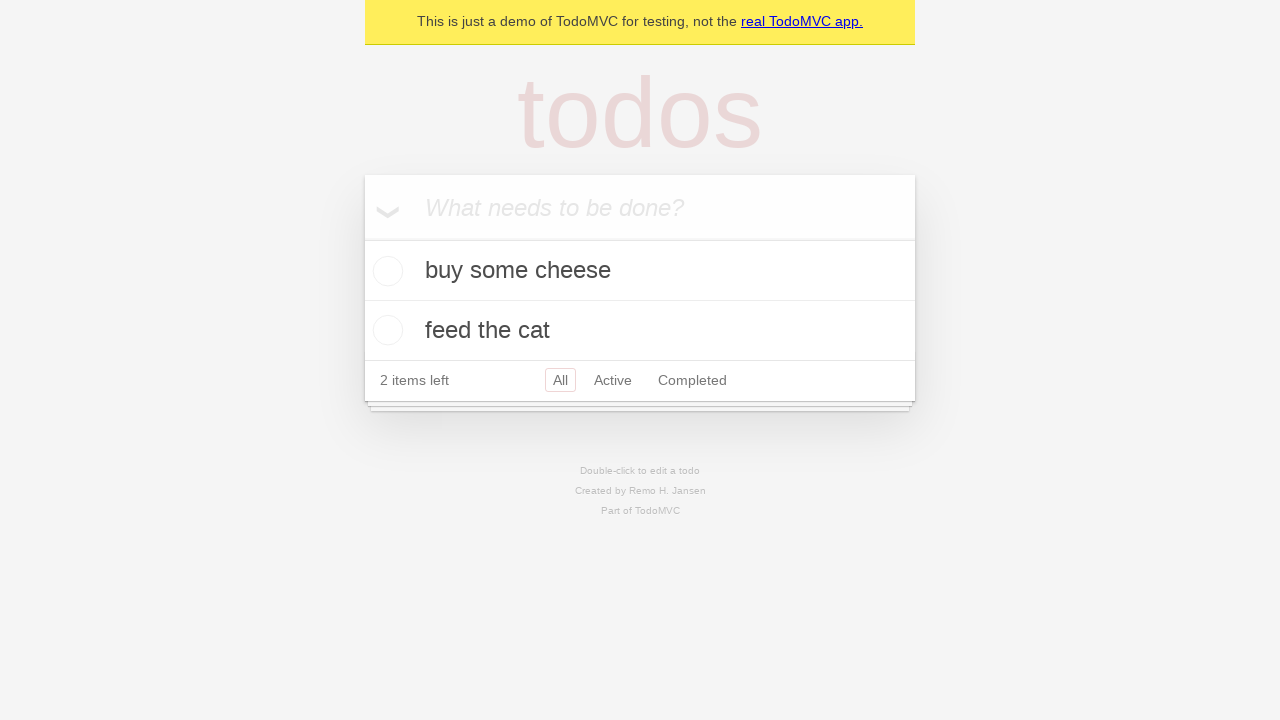

Filled todo input with 'book a doctors appointment' on internal:attr=[placeholder="What needs to be done?"i]
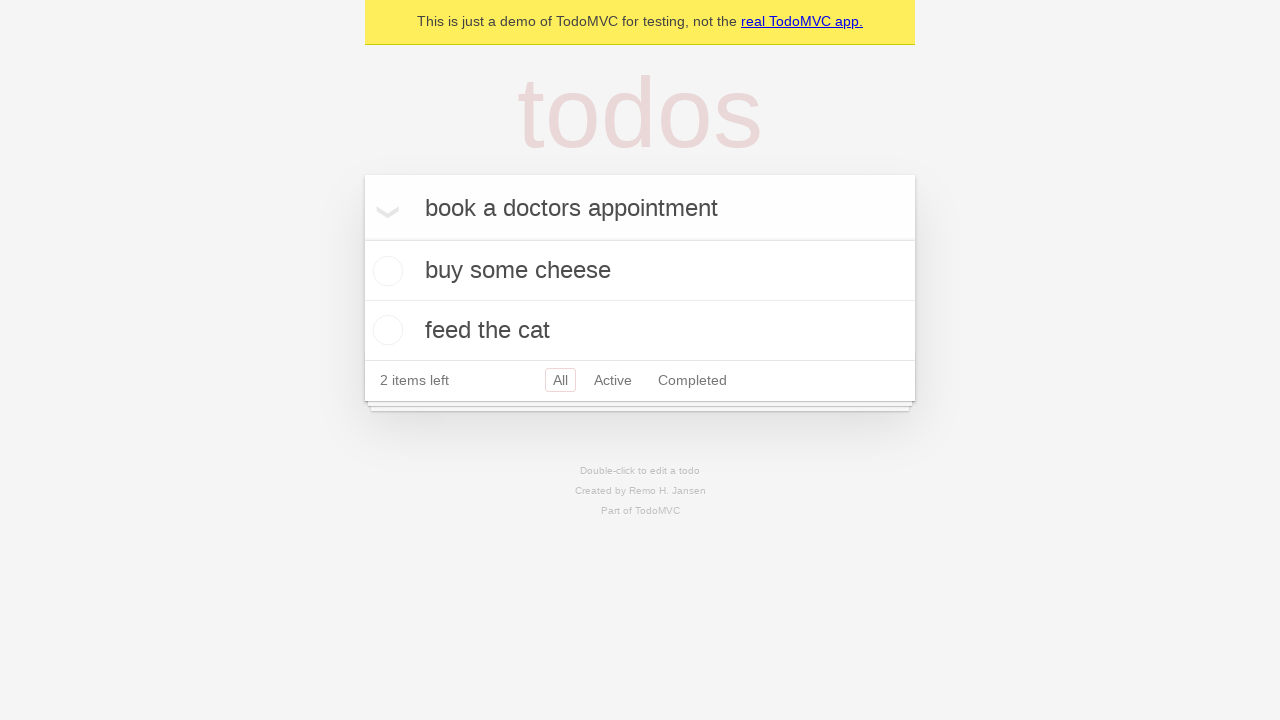

Pressed Enter to create third todo on internal:attr=[placeholder="What needs to be done?"i]
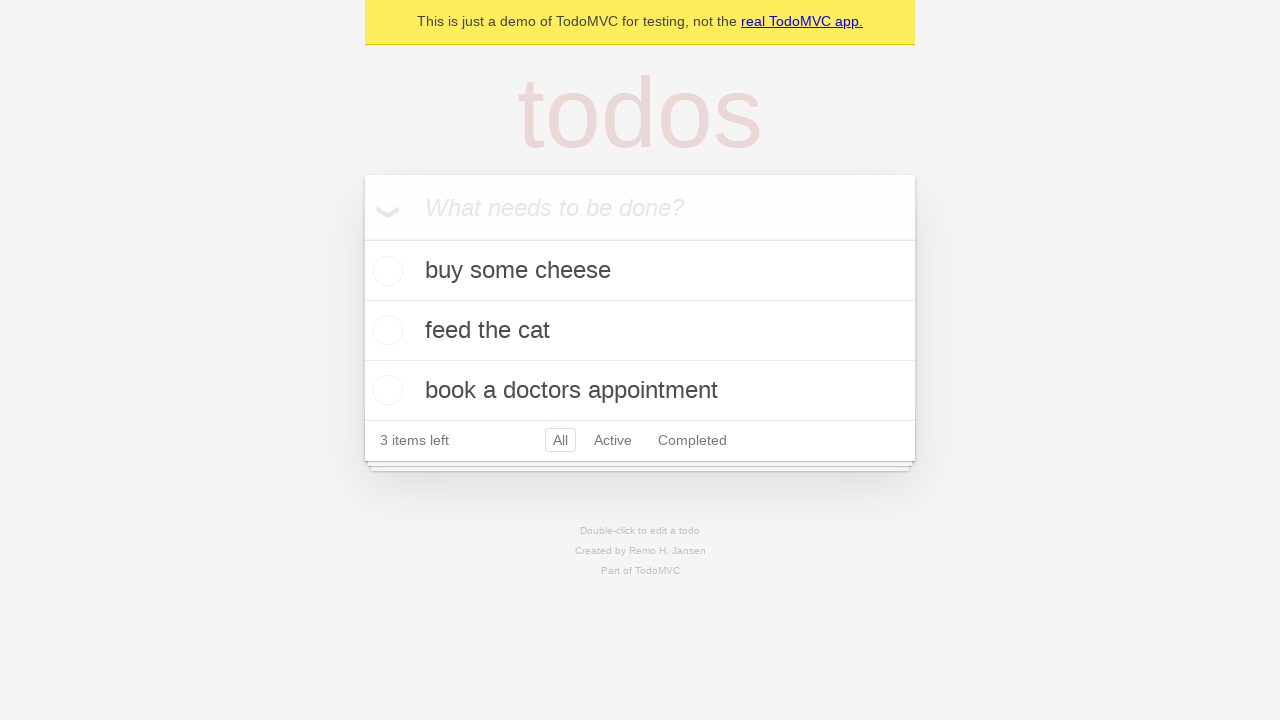

Waited for all three todos to appear
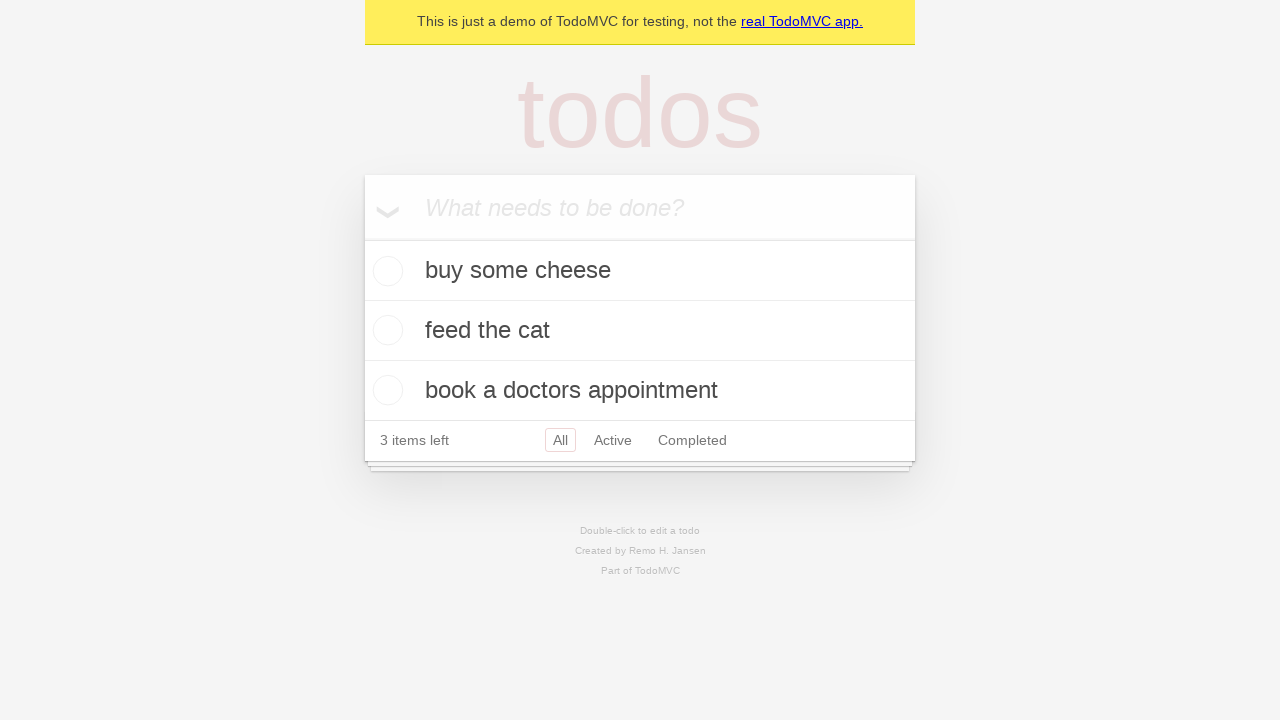

Double-clicked second todo to enter edit mode at (640, 331) on internal:testid=[data-testid="todo-item"s] >> nth=1
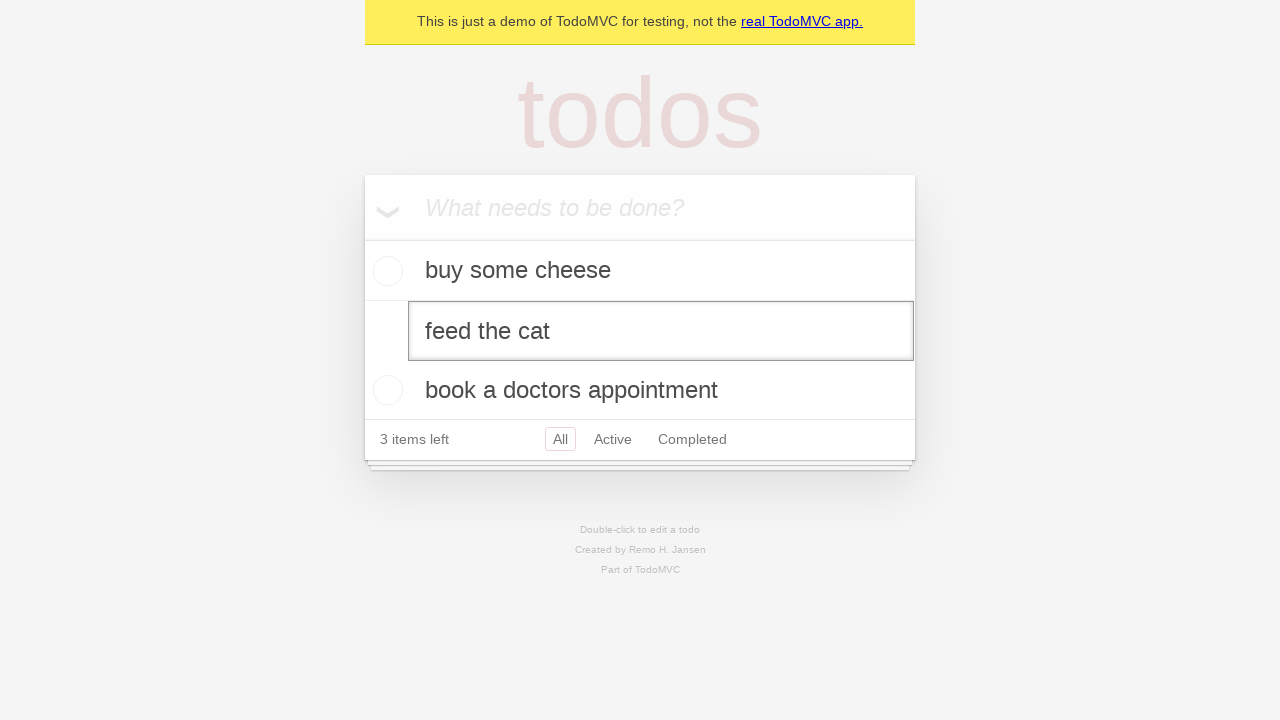

Filled edit textbox with 'buy some sausages' on internal:testid=[data-testid="todo-item"s] >> nth=1 >> internal:role=textbox[nam
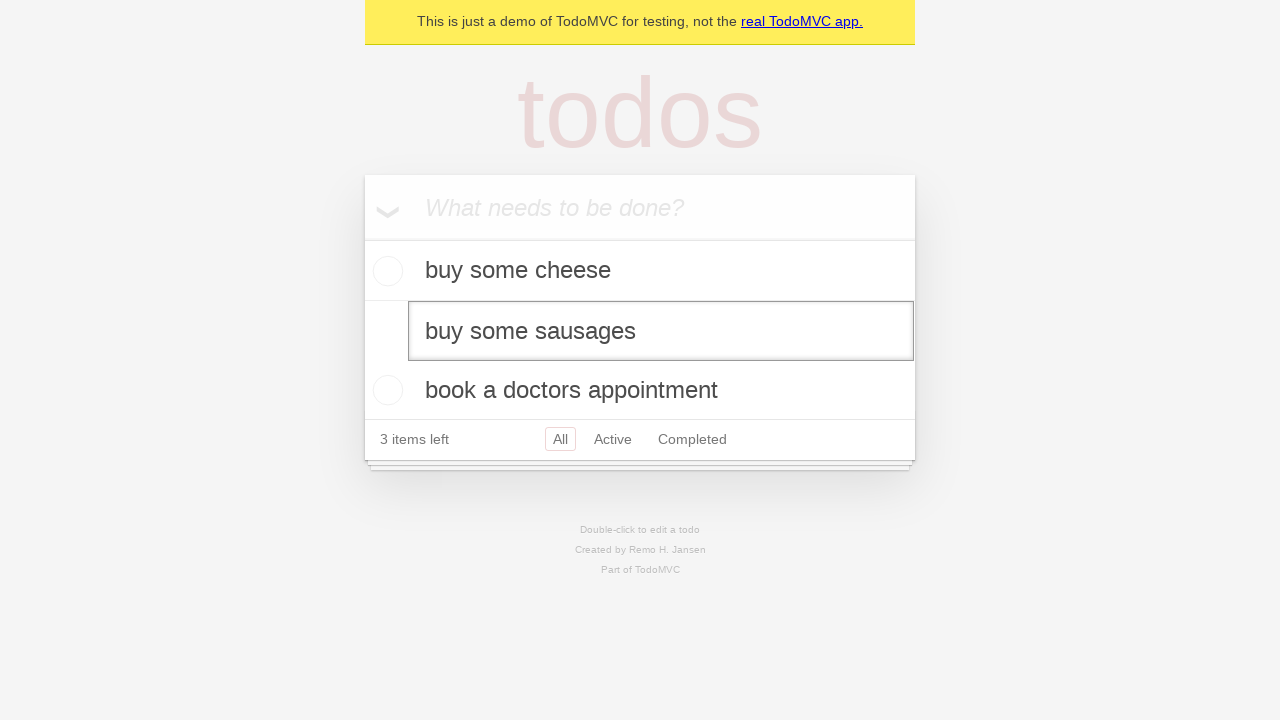

Pressed Escape to cancel edit and revert to original text on internal:testid=[data-testid="todo-item"s] >> nth=1 >> internal:role=textbox[nam
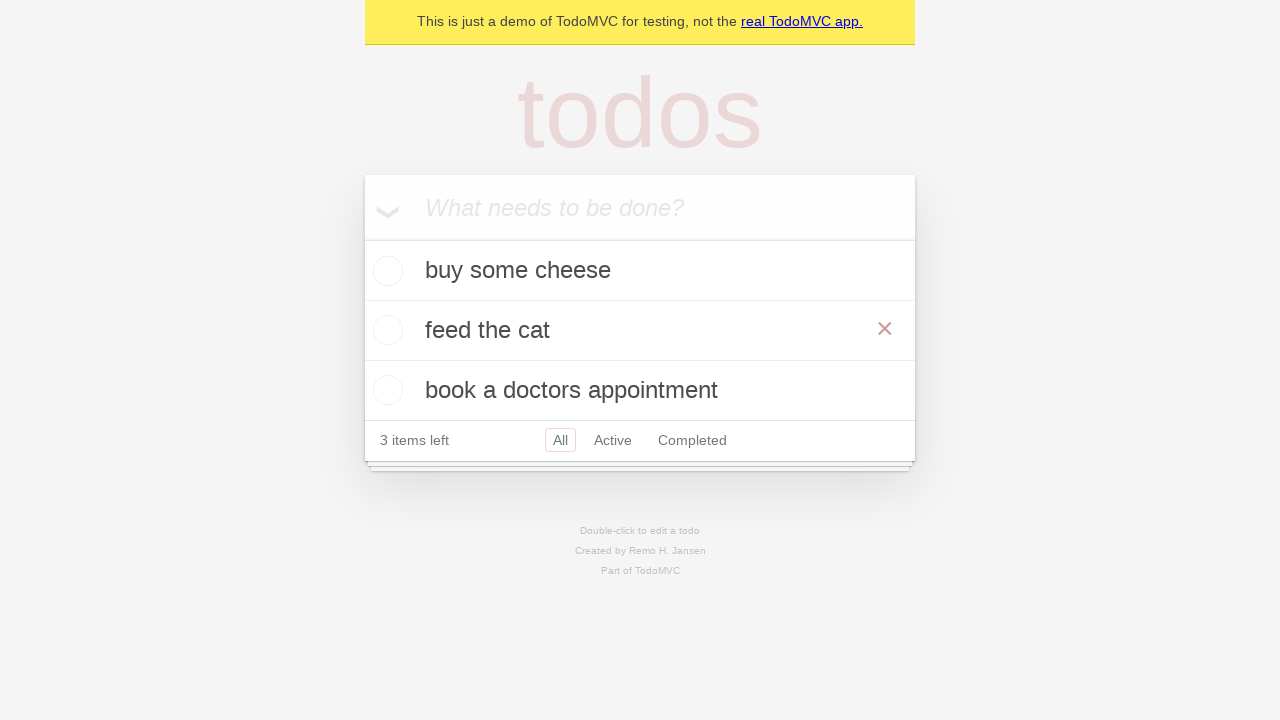

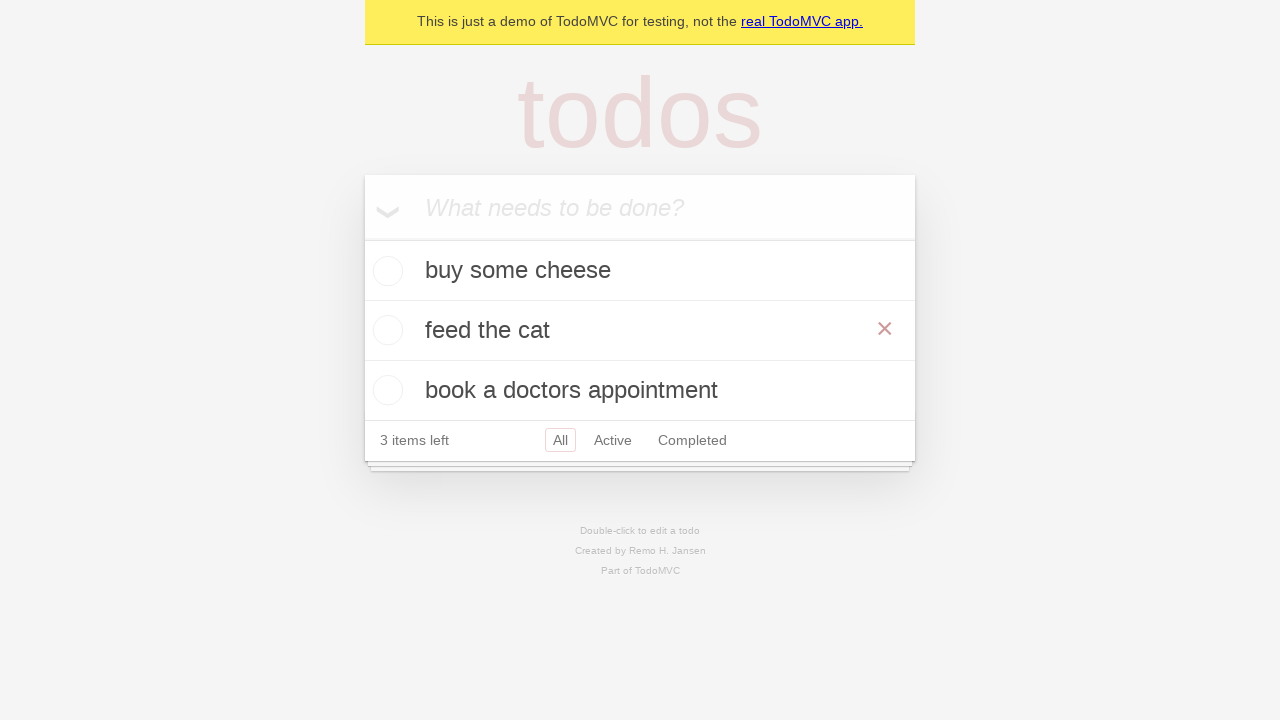